Tests navigation by clicking on "Online Training" link, navigating back, and clicking the link again to demonstrate handling of stale element references

Starting URL: https://www.pavantestingtools.com/

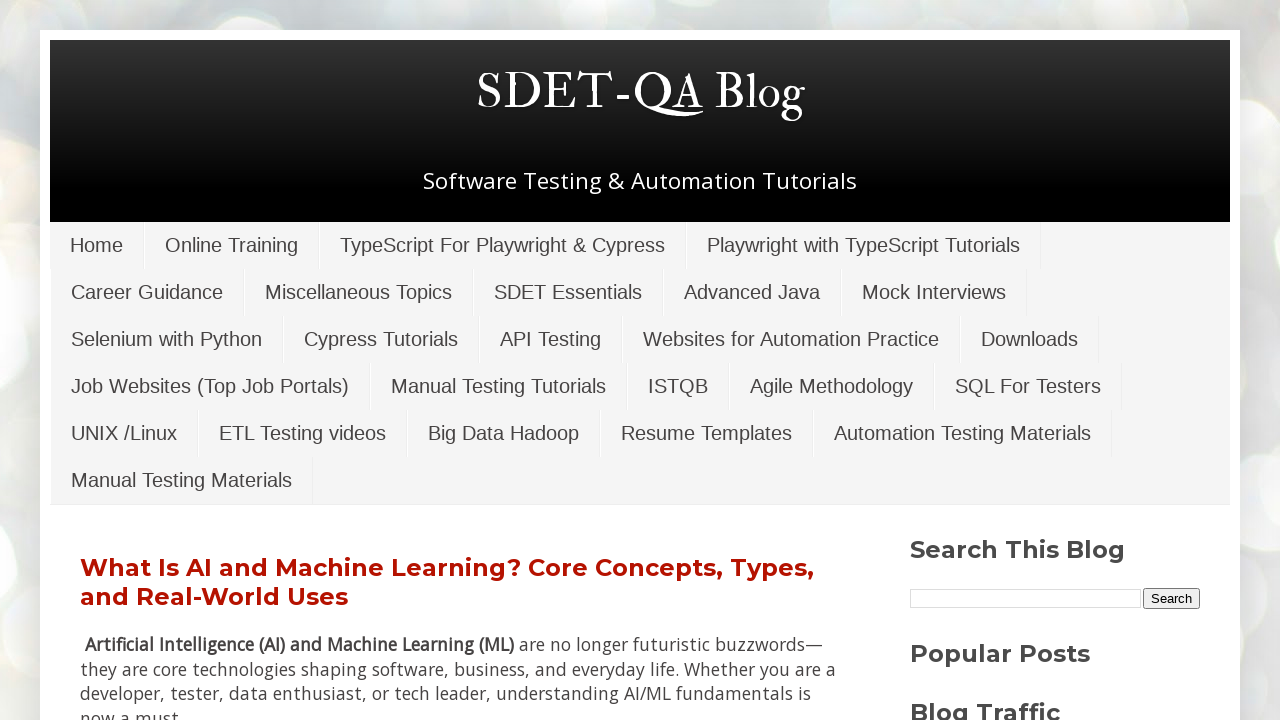

Clicked on 'Online Training' link at (232, 245) on xpath=//a[text()='Online Training']
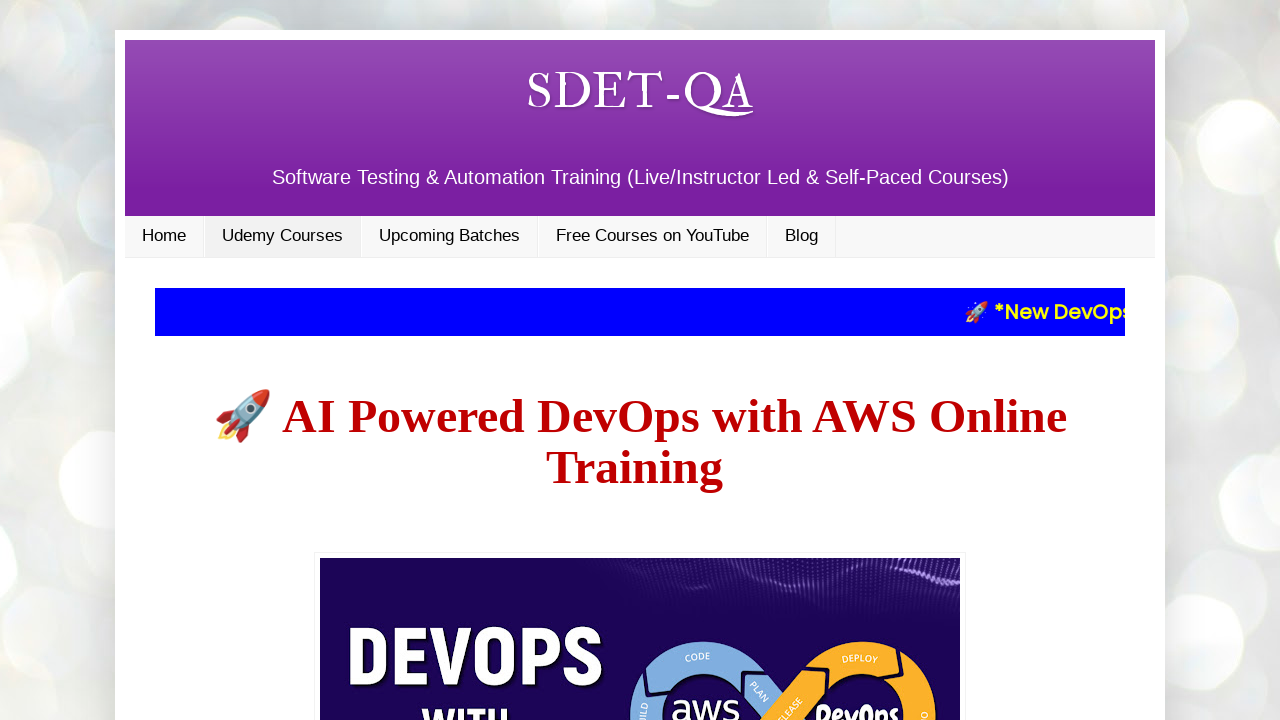

Navigated back to previous page
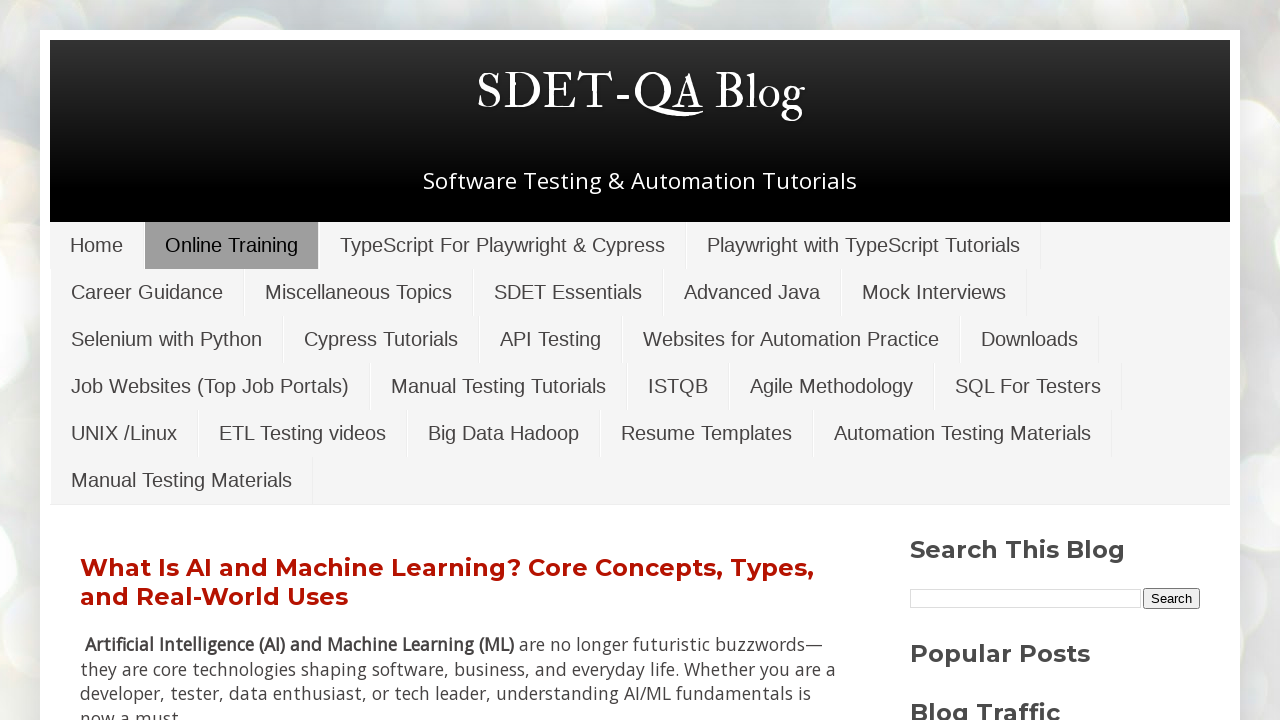

Page loaded (domcontentloaded state reached)
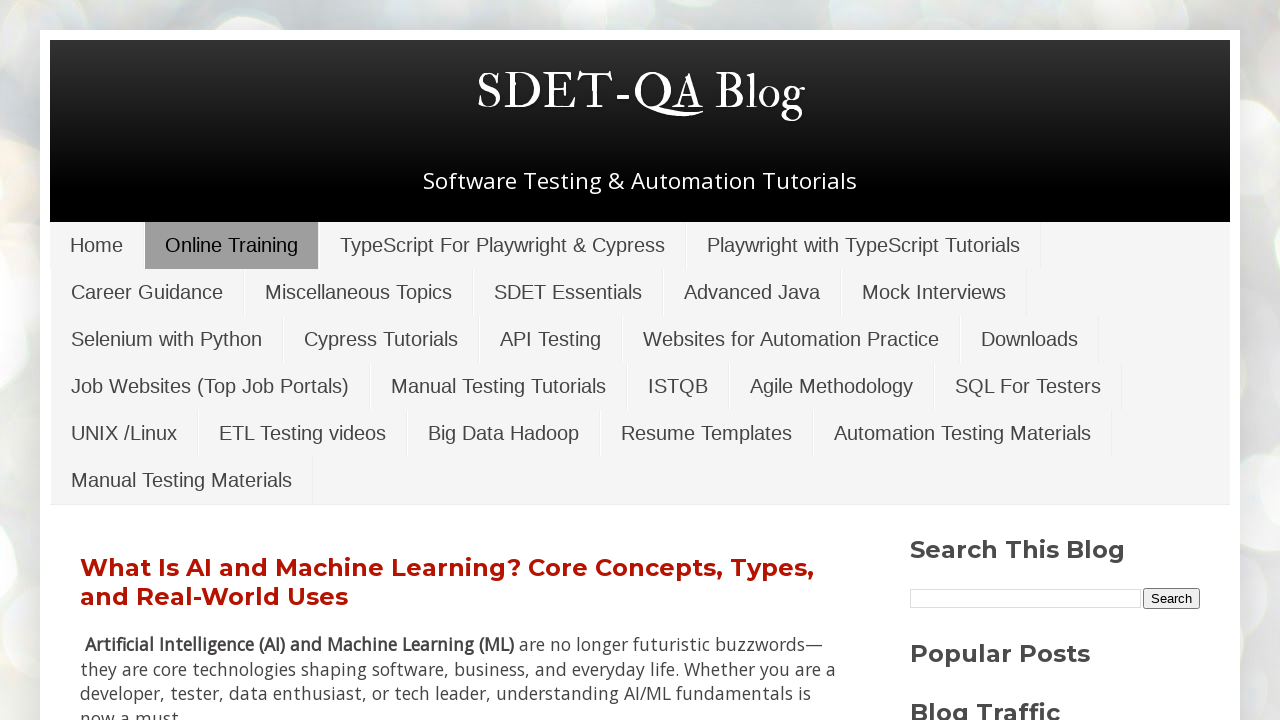

Clicked on 'Online Training' link again to test stale element handling at (232, 245) on xpath=//a[text()='Online Training']
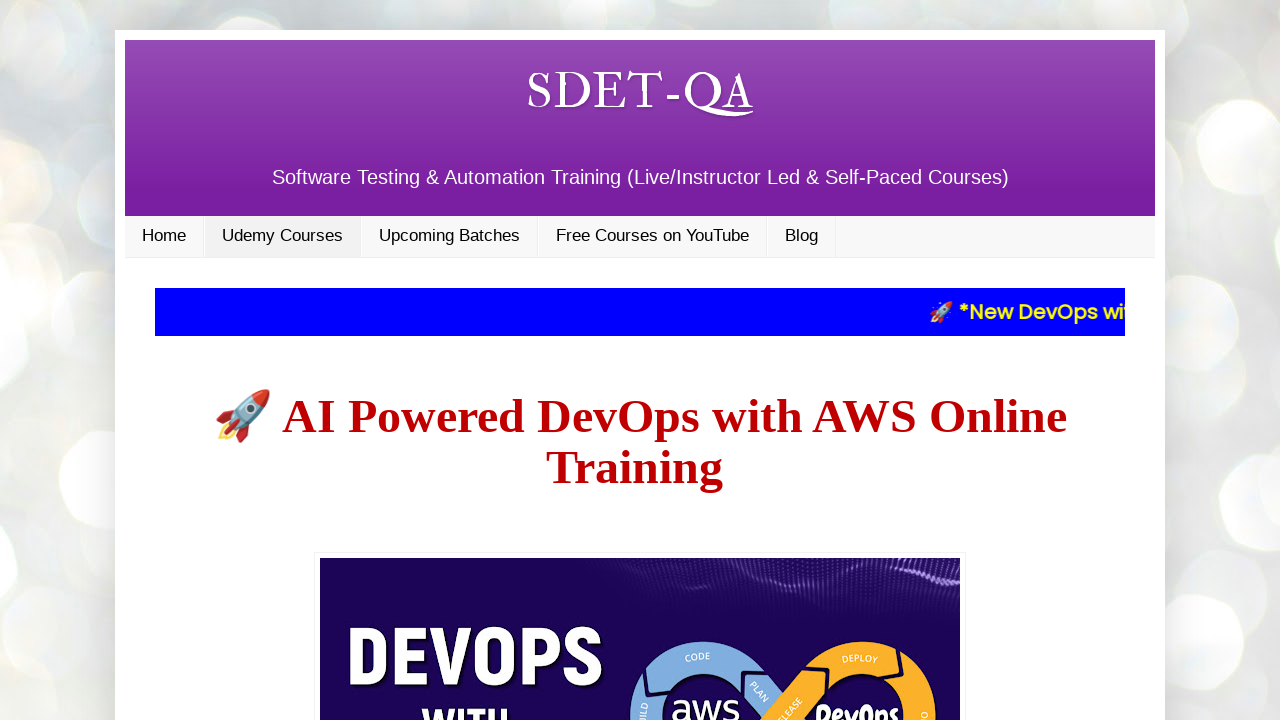

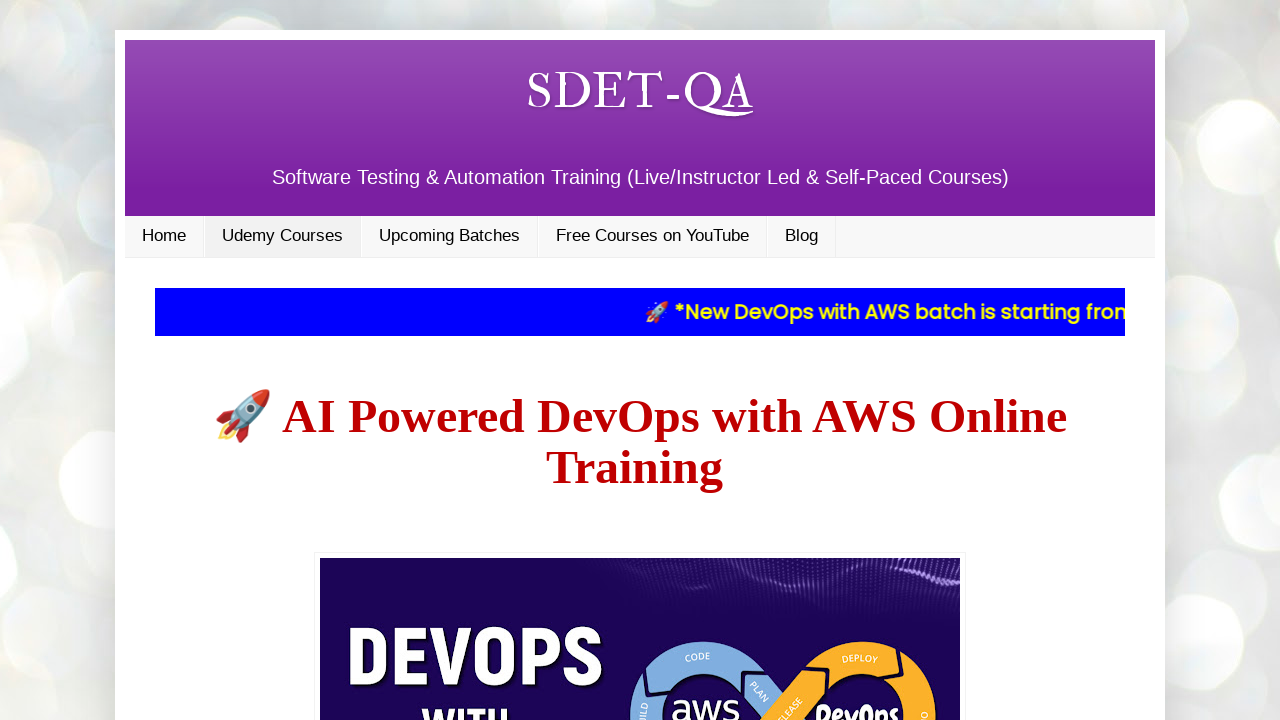